Tests registration with valid data and then navigates to list to verify the person was added

Starting URL: https://tc-1-final-parte1.vercel.app/

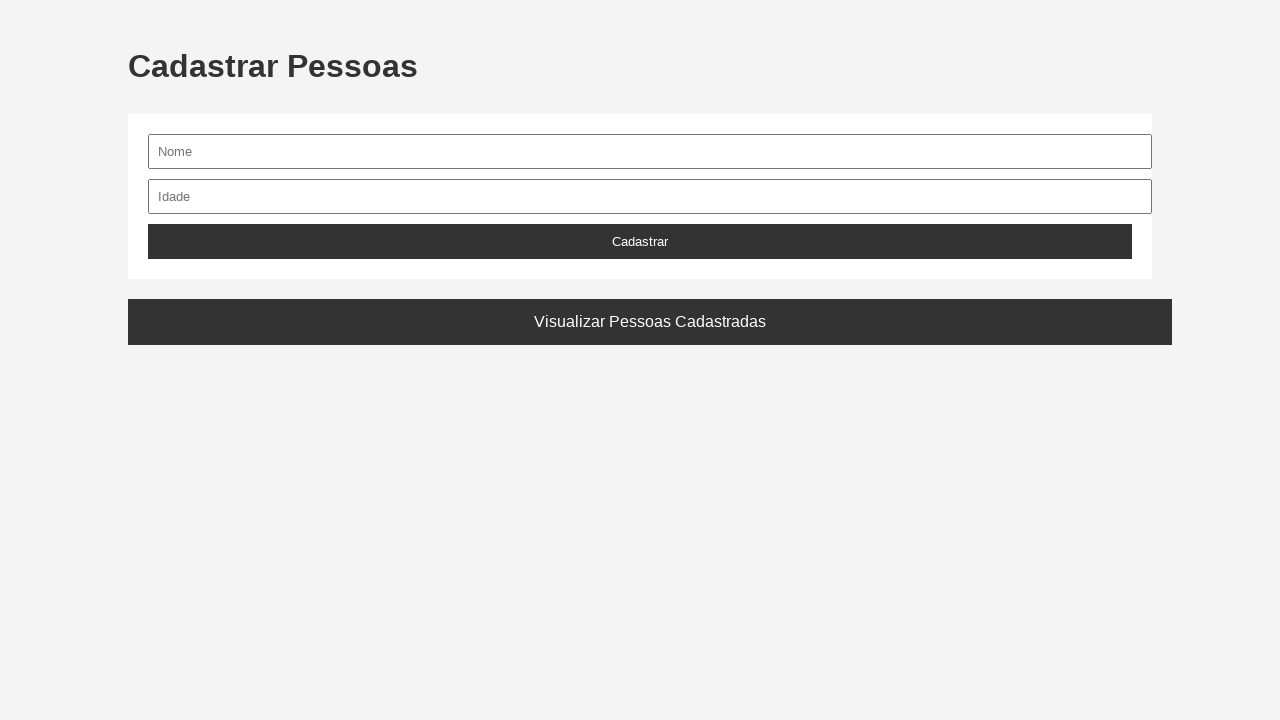

Waited for nome input field to be available
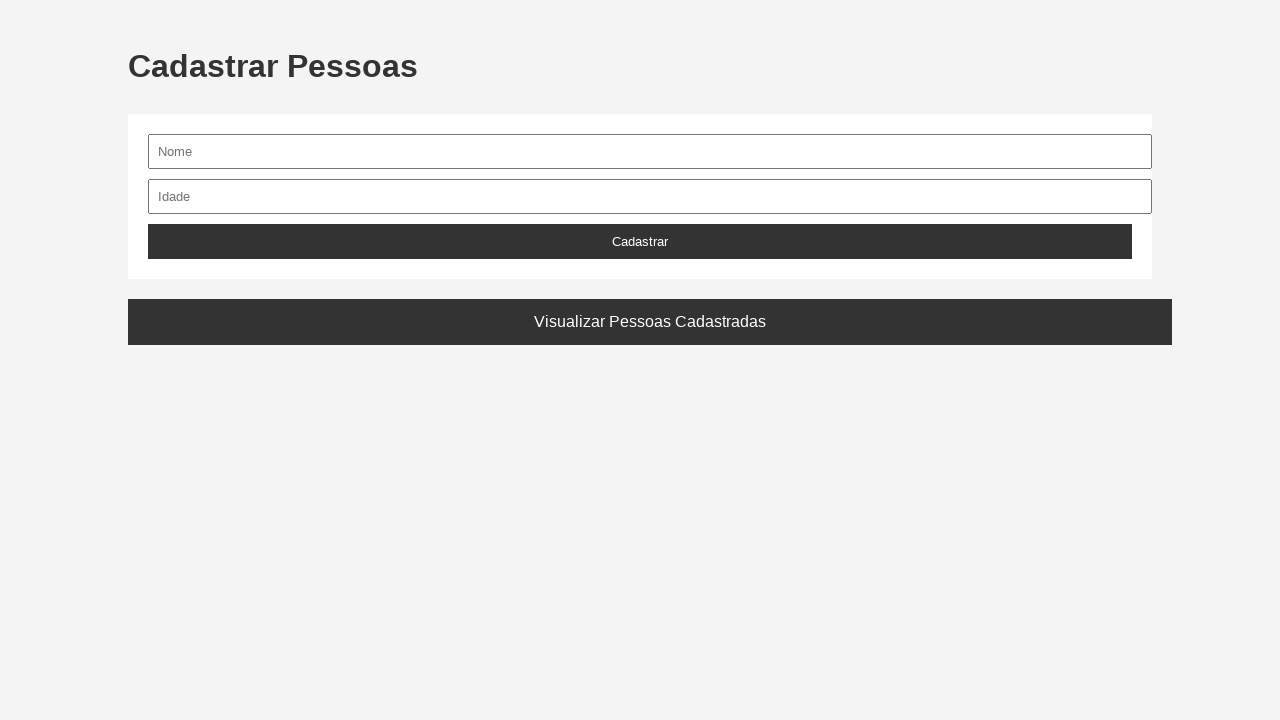

Filled nome field with 'Violet' on input[name='nome'], input#nome
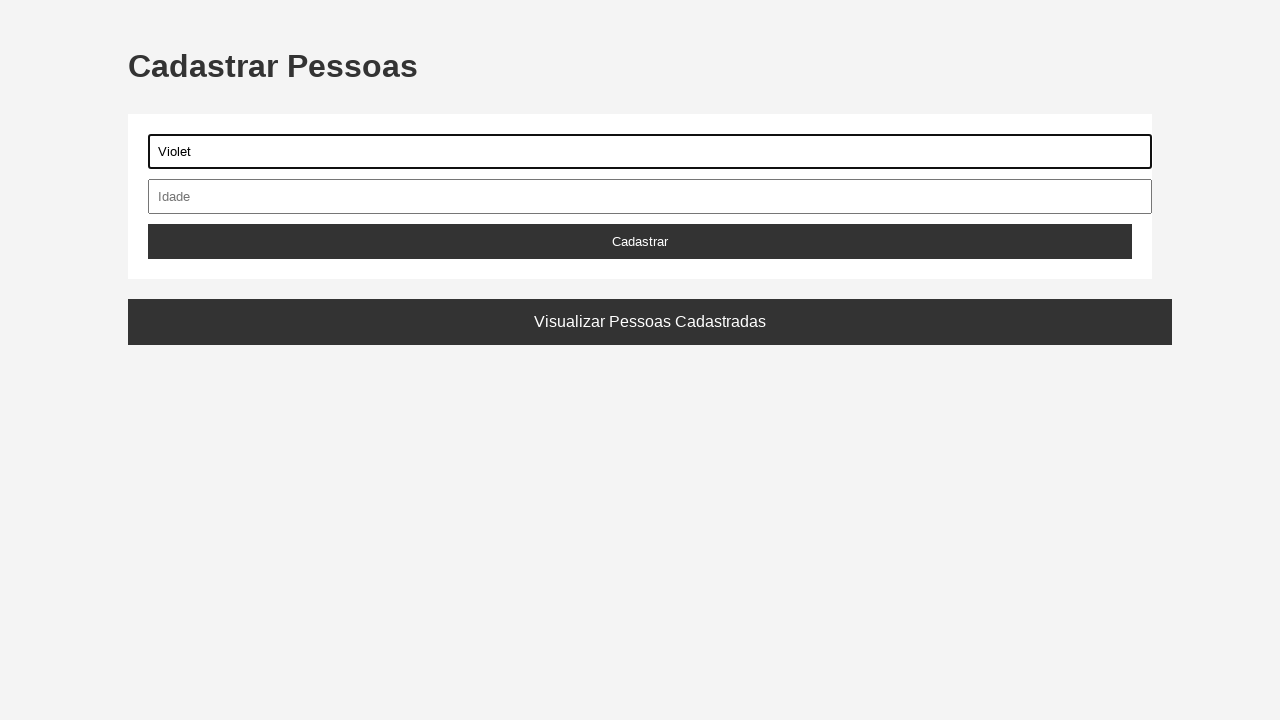

Waited for idade input field to be available
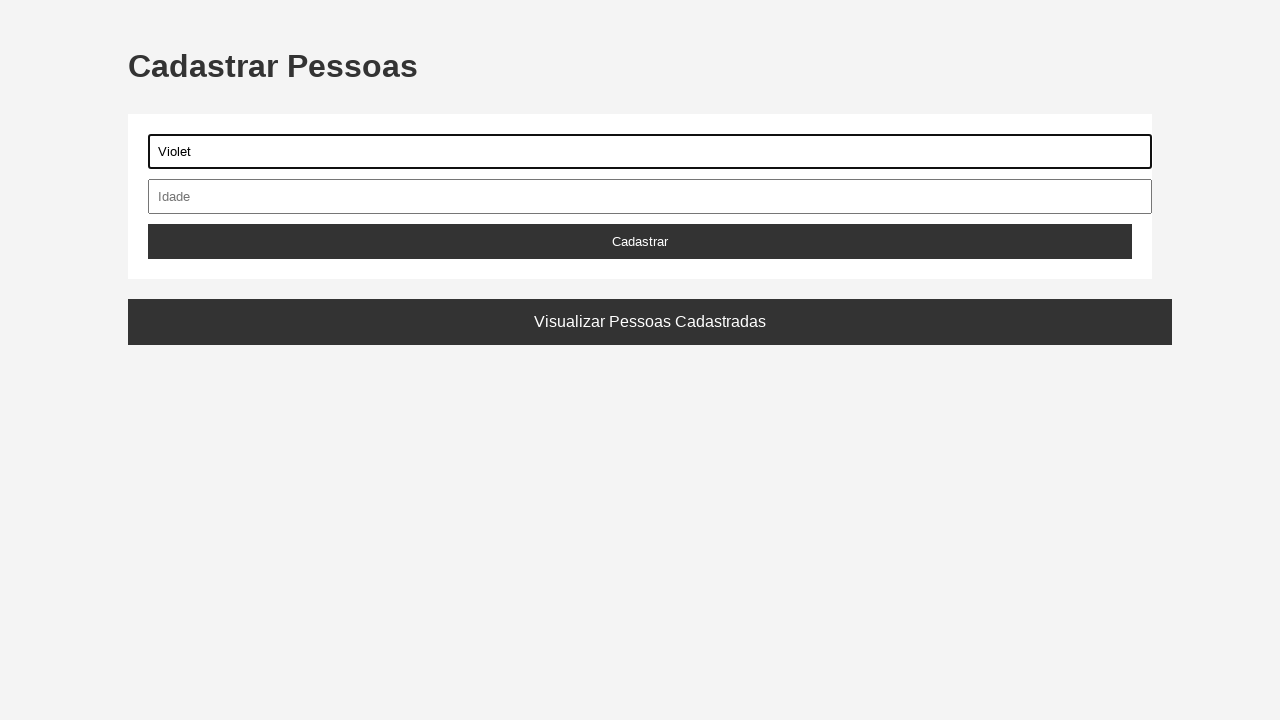

Filled idade field with '25' on input[name='idade'], input#idade, input[type='number']
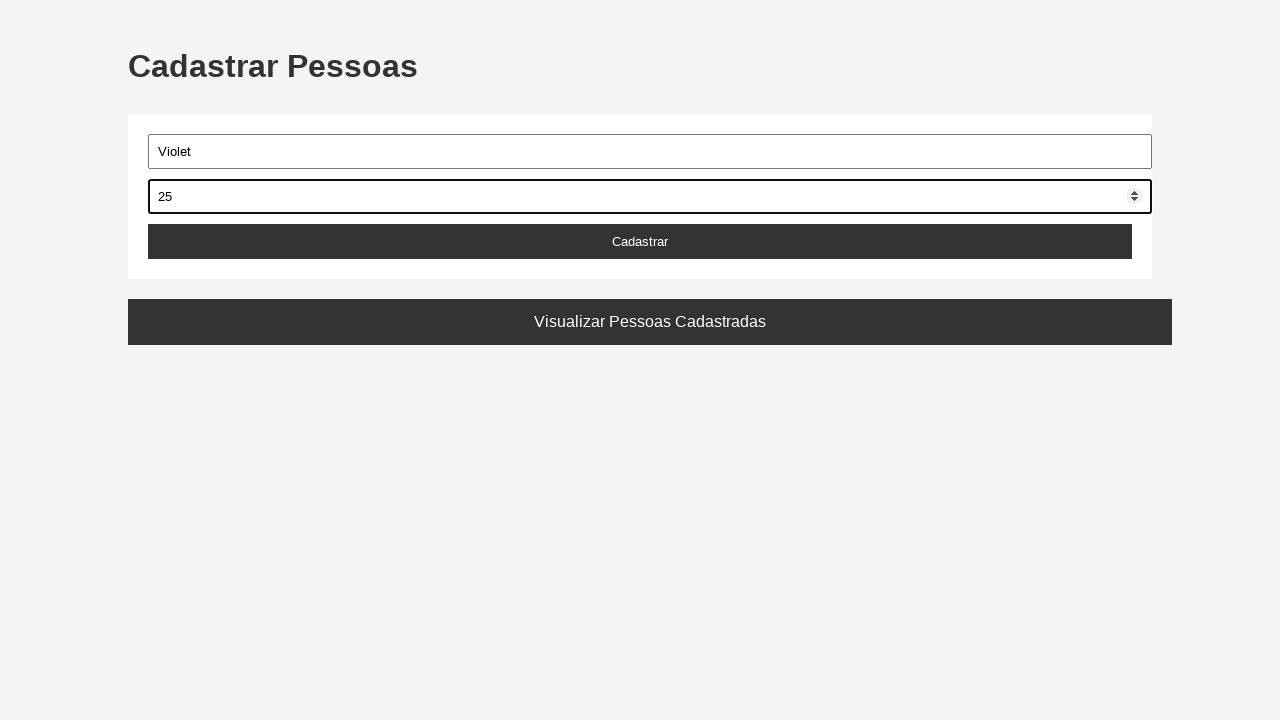

Clicked Cadastrar button to submit registration form at (640, 242) on button:has-text('Cadastrar')
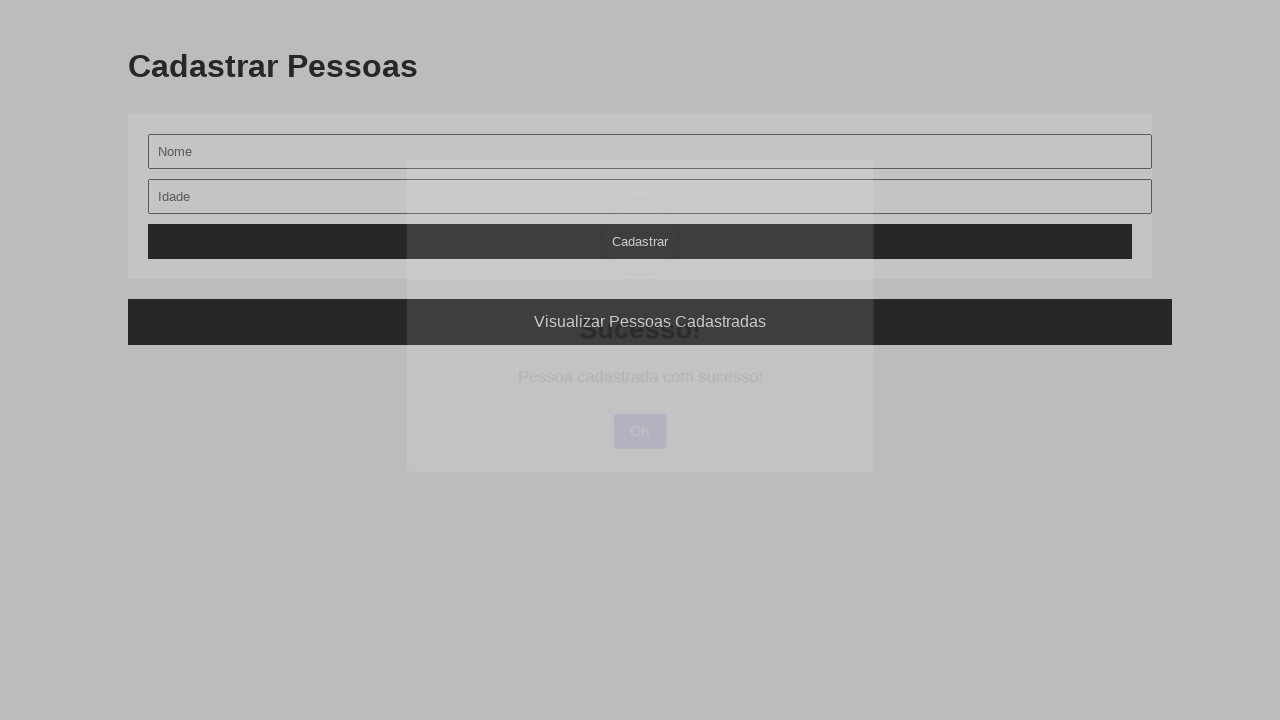

Waited for confirmation popup to appear
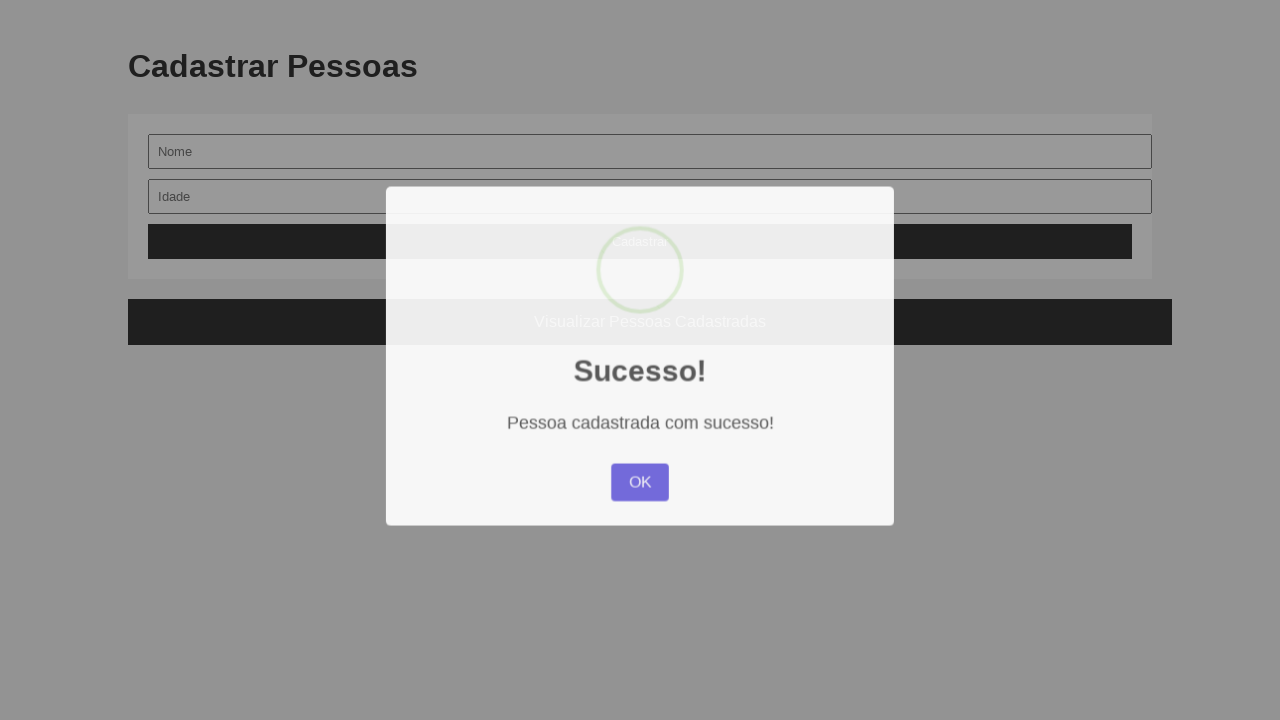

Clicked OK button to confirm registration at (640, 487) on .swal2-confirm, button:has-text('OK')
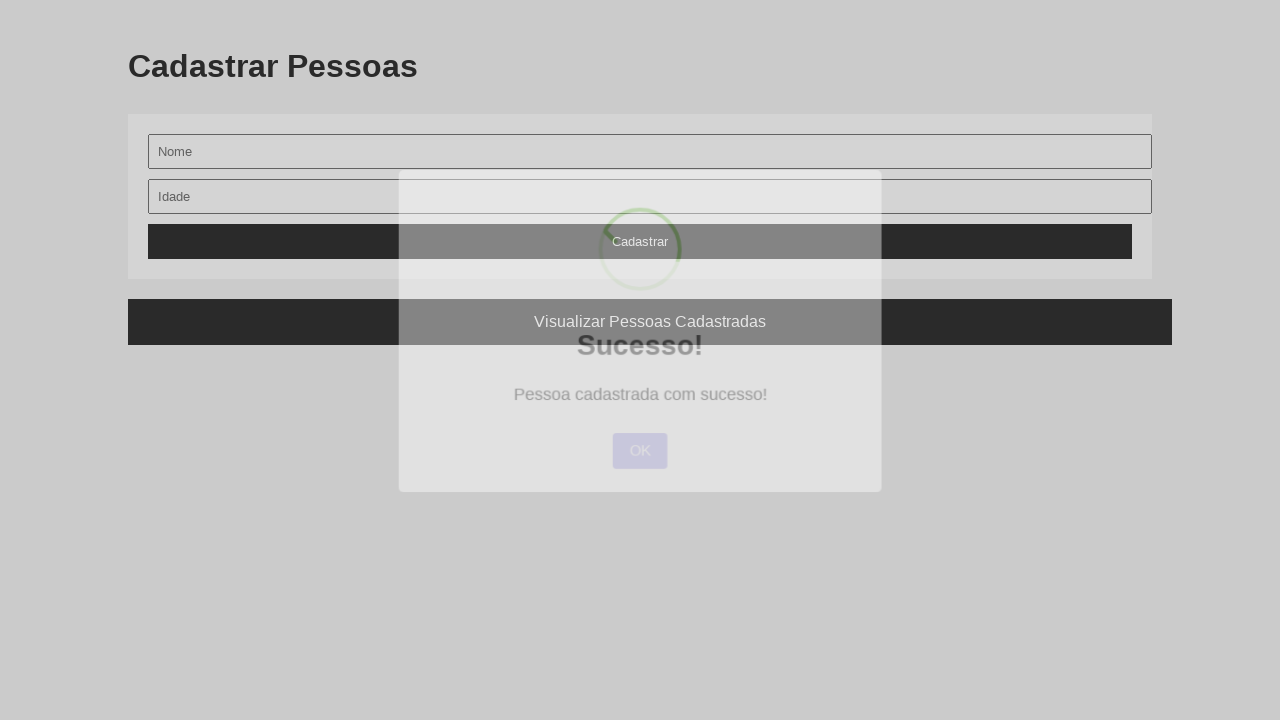

Clicked Visualizar button to navigate to people list at (650, 322) on button:has-text('Visualizar'), a:has-text('Visualizar')
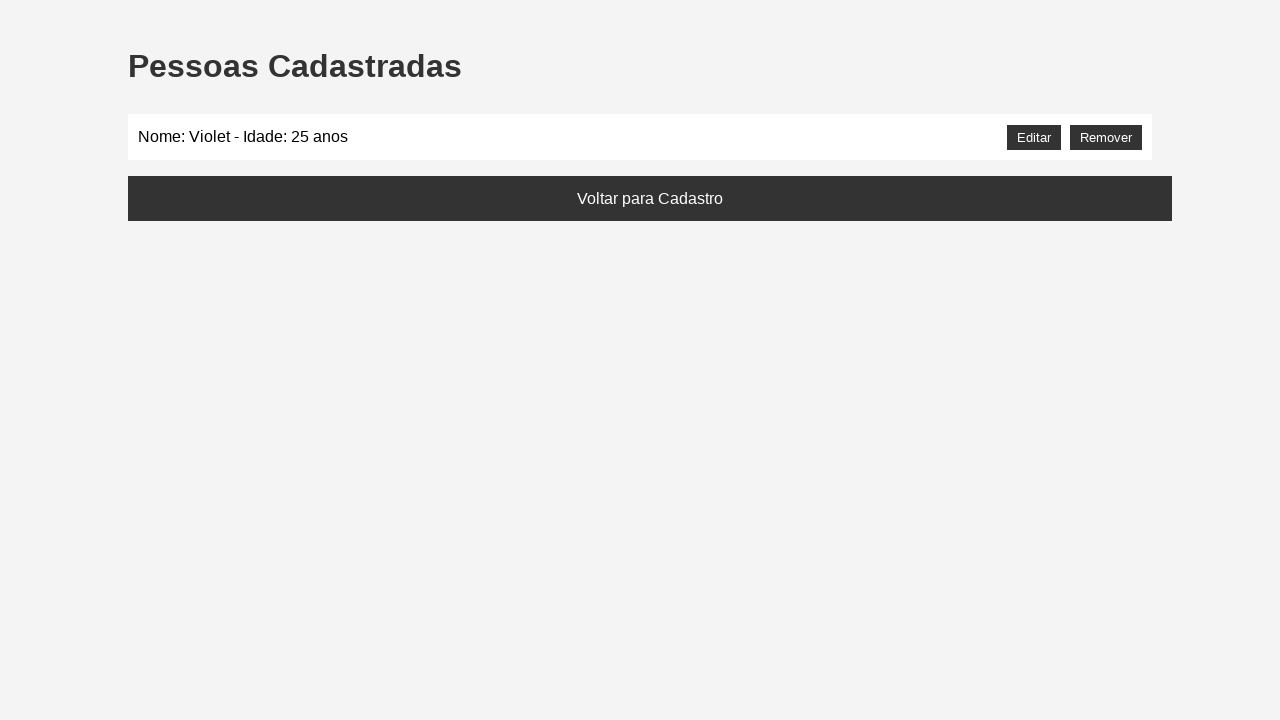

Waited for person list to load and verified 'Violet' is displayed
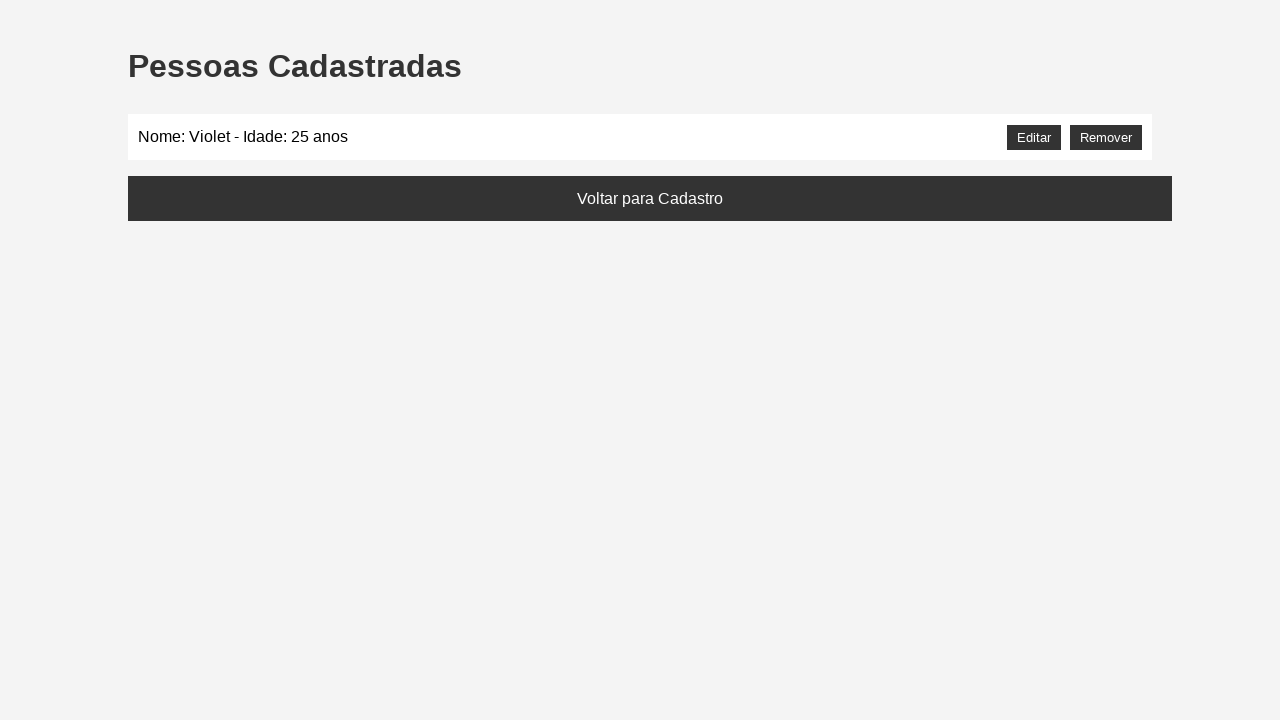

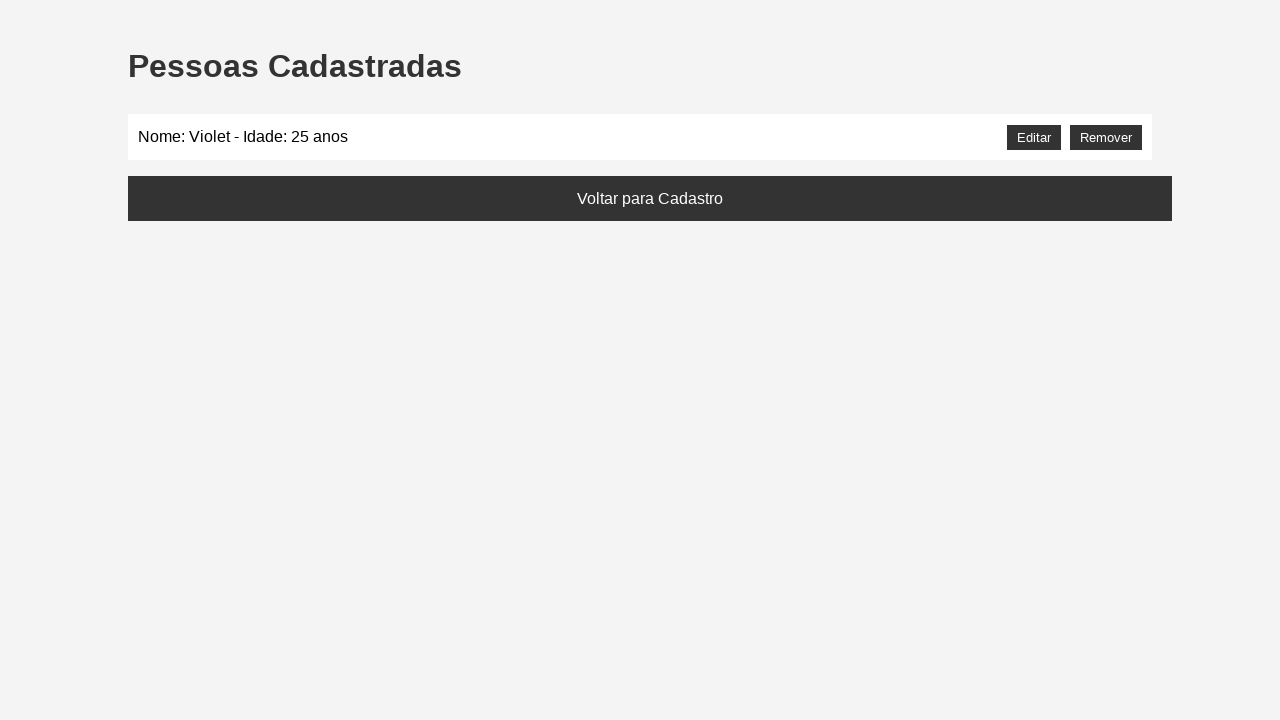